Tests dropdown selection functionality by selecting options using visible text, index, and value attribute methods on a training page.

Starting URL: https://training-support.net/webelements/selects

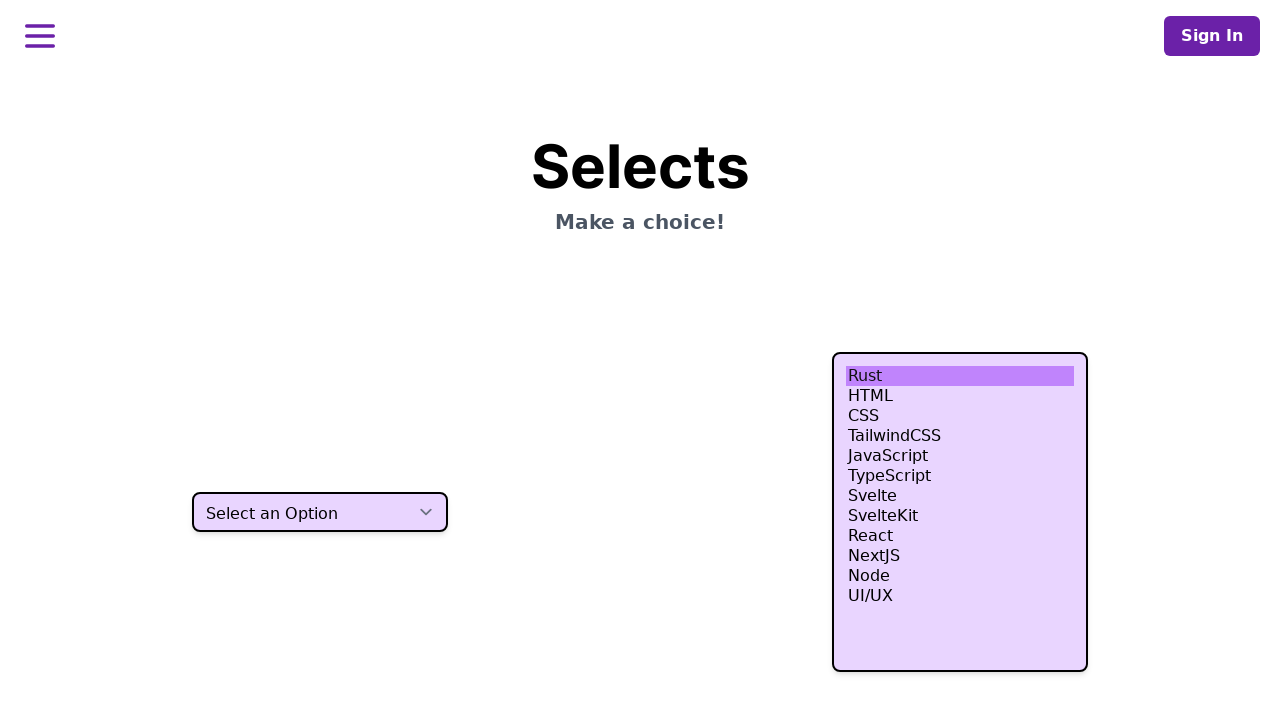

Selected 'Two' from dropdown using visible text on select.h-10
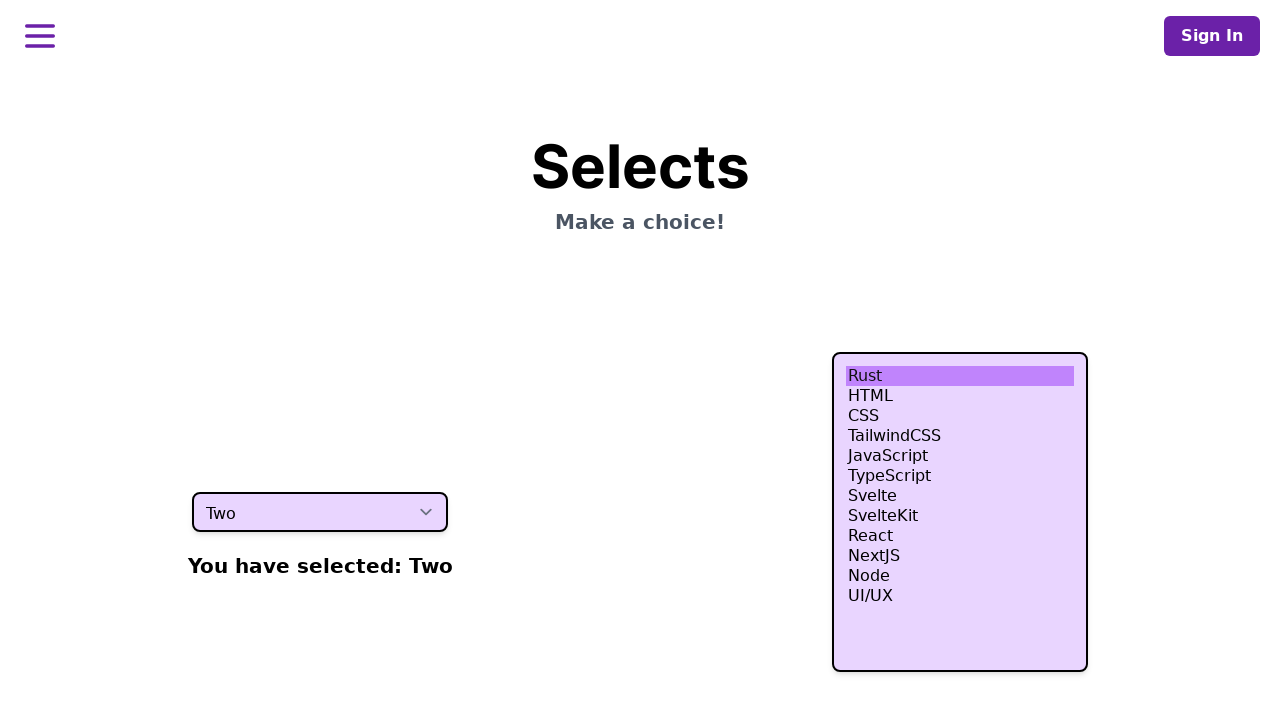

Verified that 'Two' was successfully selected in dropdown
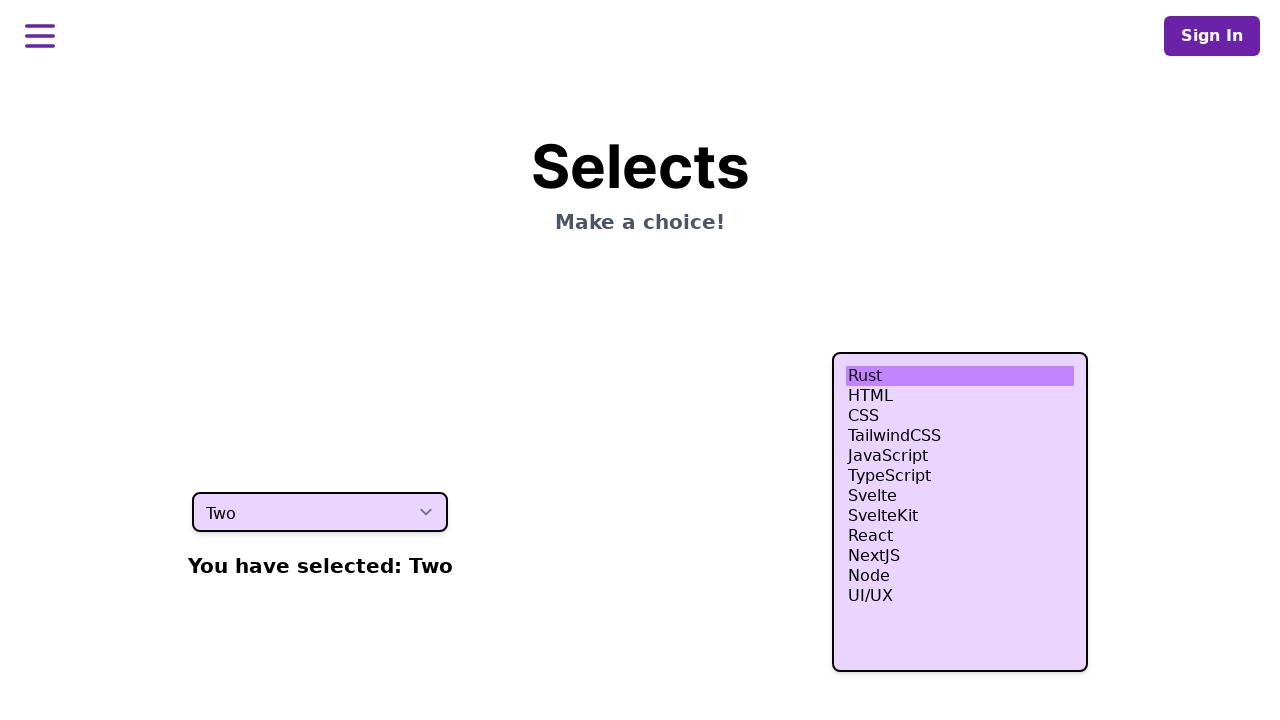

Selected fourth option from dropdown using index 3 on select.h-10
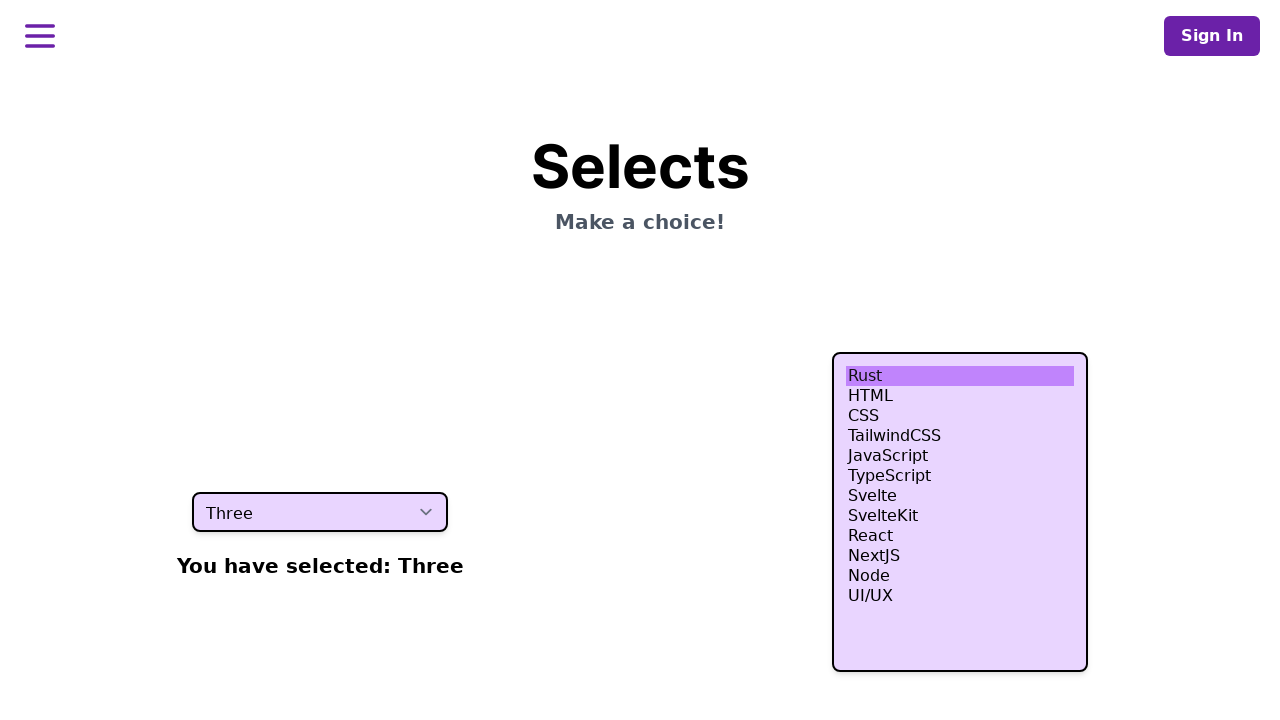

Selected option with value attribute 'four' from dropdown on select.h-10
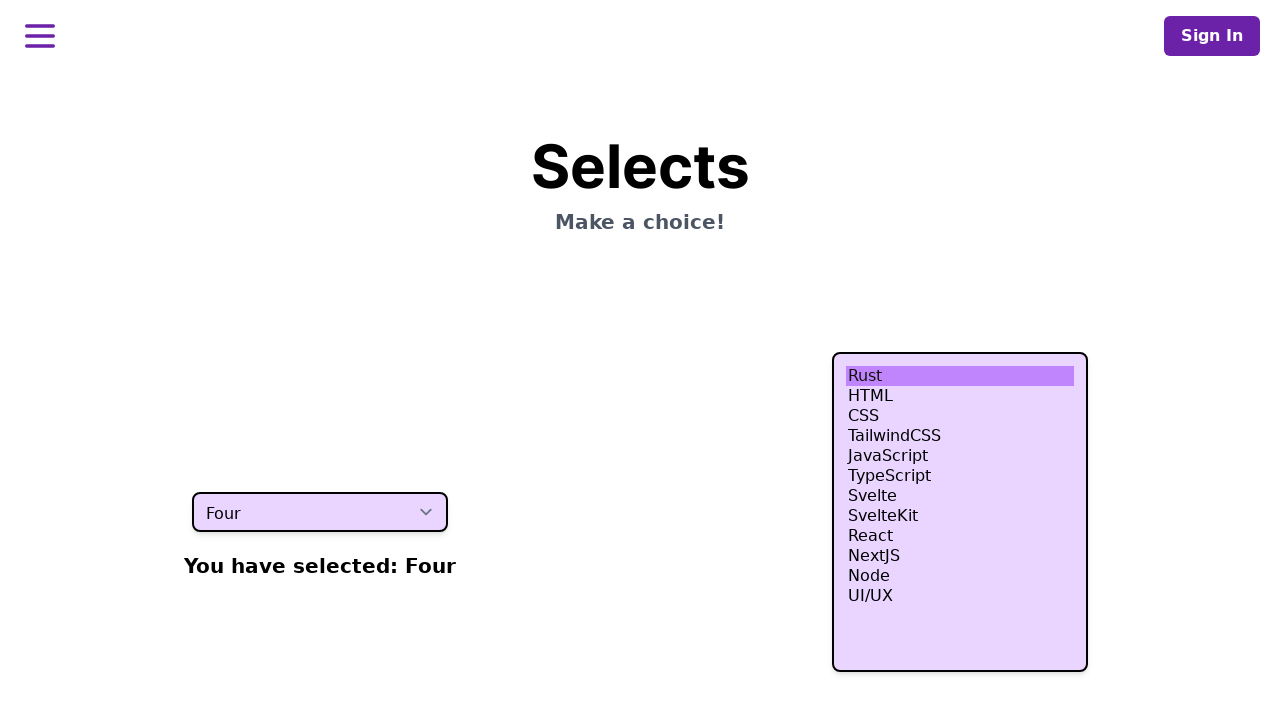

Verified that final selection is 'four'
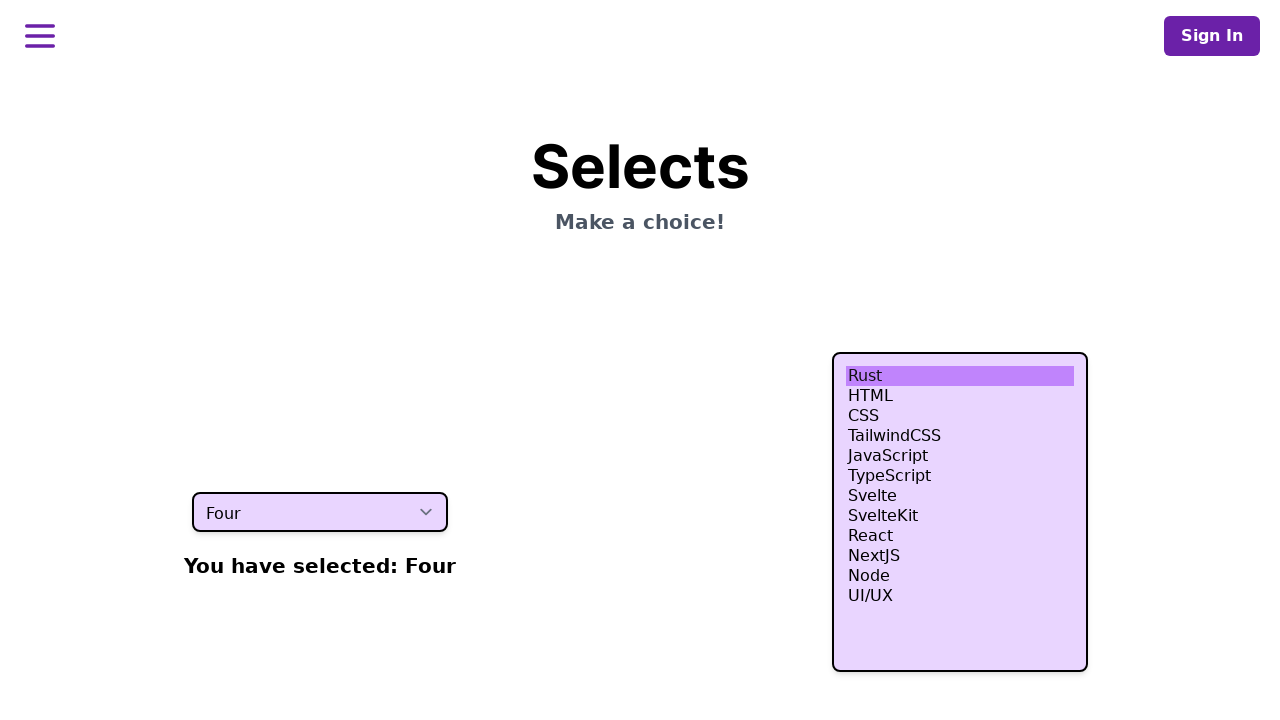

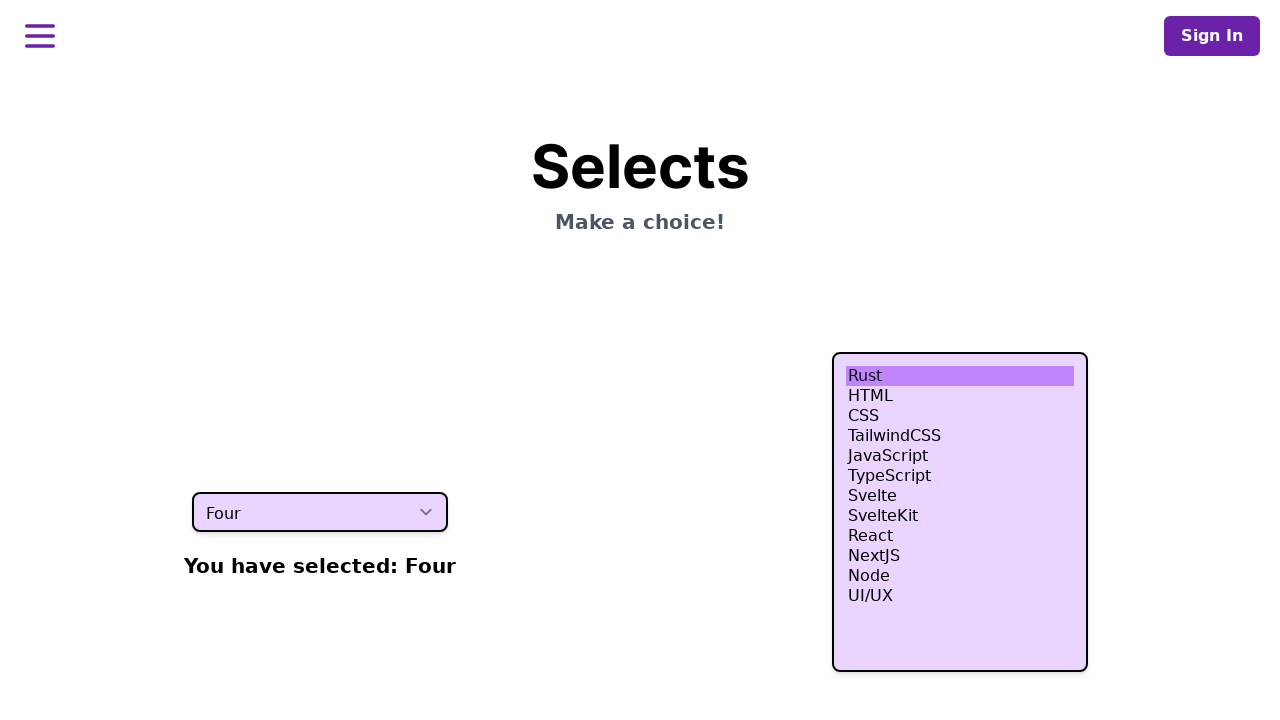